Tests checkbox functionality by verifying initial state, checking and unchecking a checkbox, and counting total checkboxes on the page

Starting URL: https://rahulshettyacademy.com/AutomationPractice/

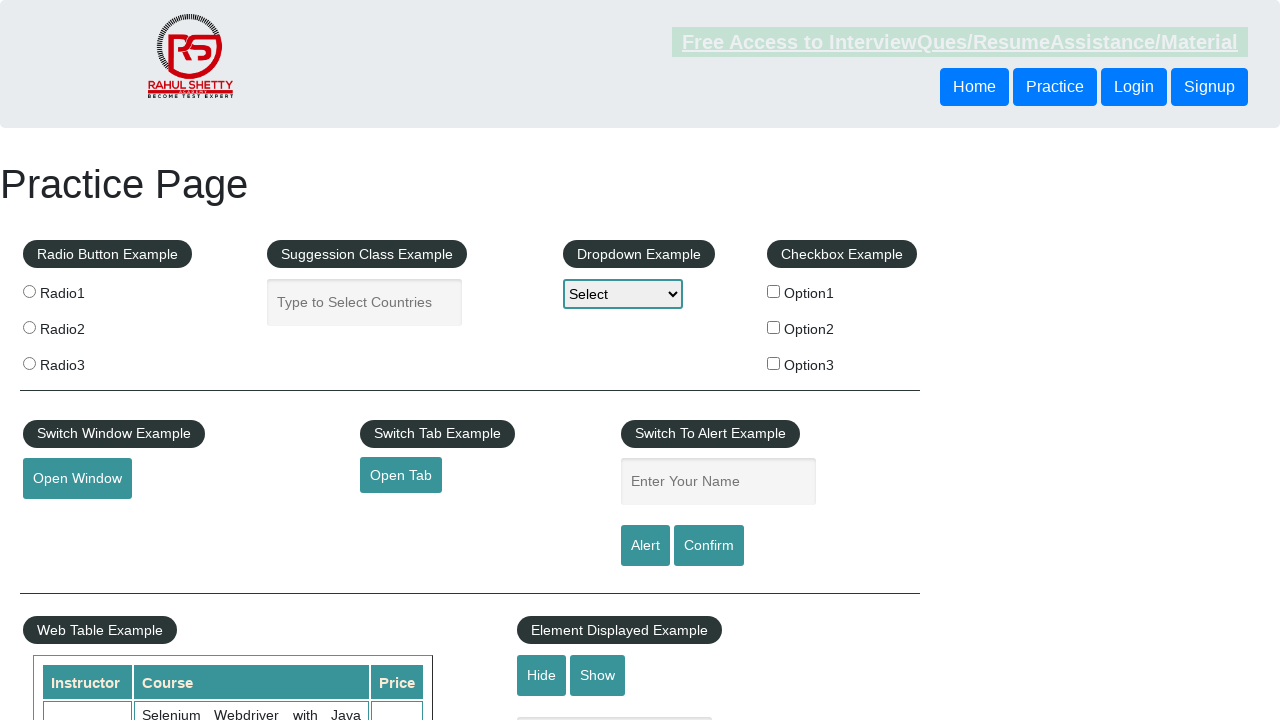

Verified first checkbox is not selected by default
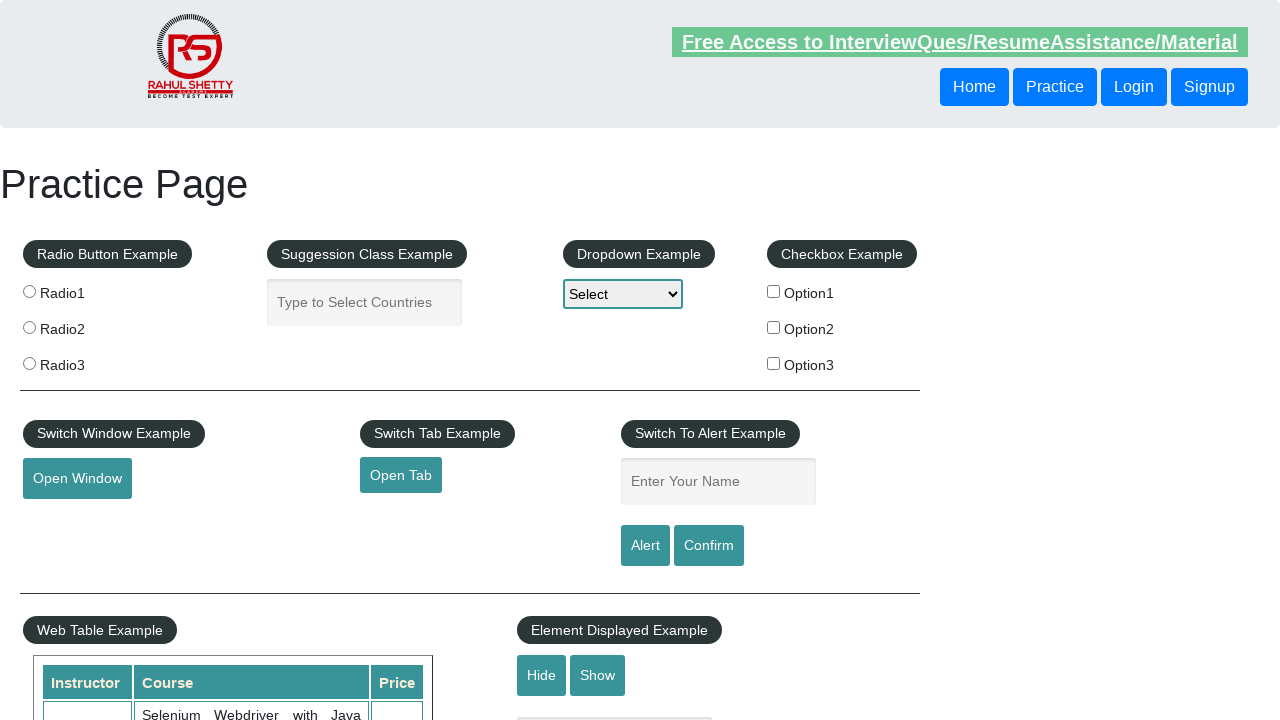

Checked the first checkbox at (774, 291) on #checkBoxOption1
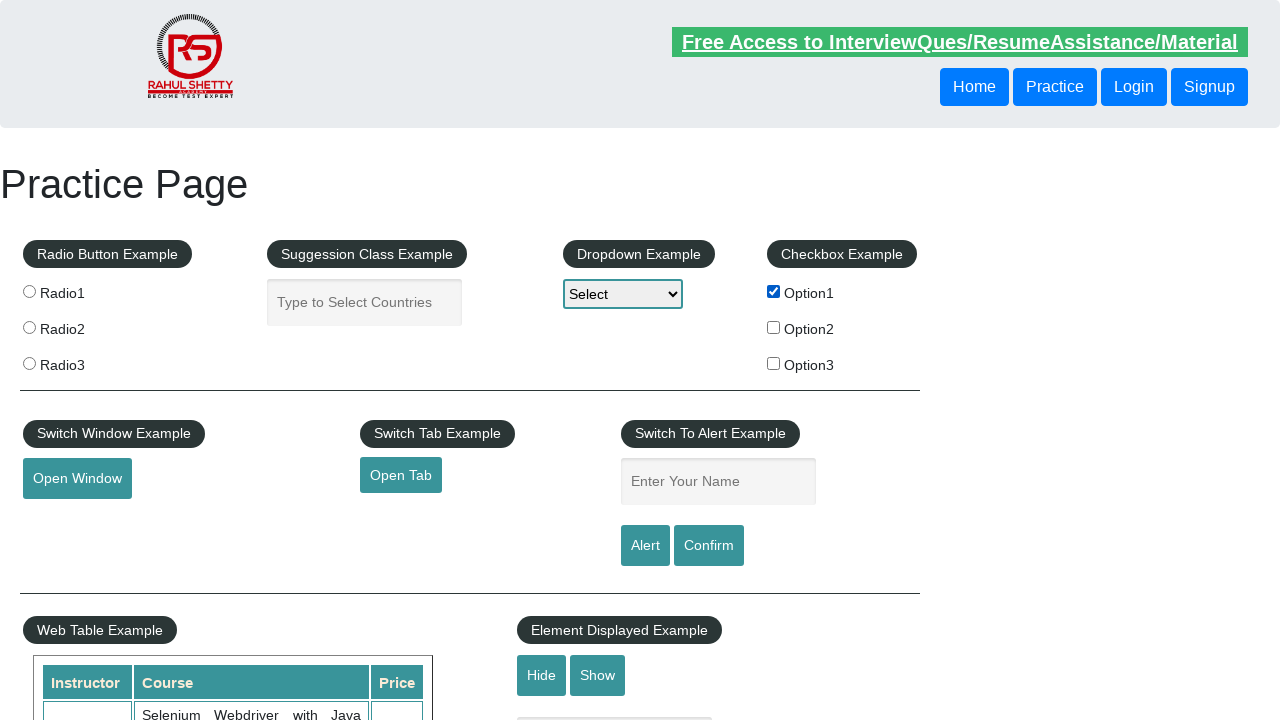

Verified first checkbox is now checked
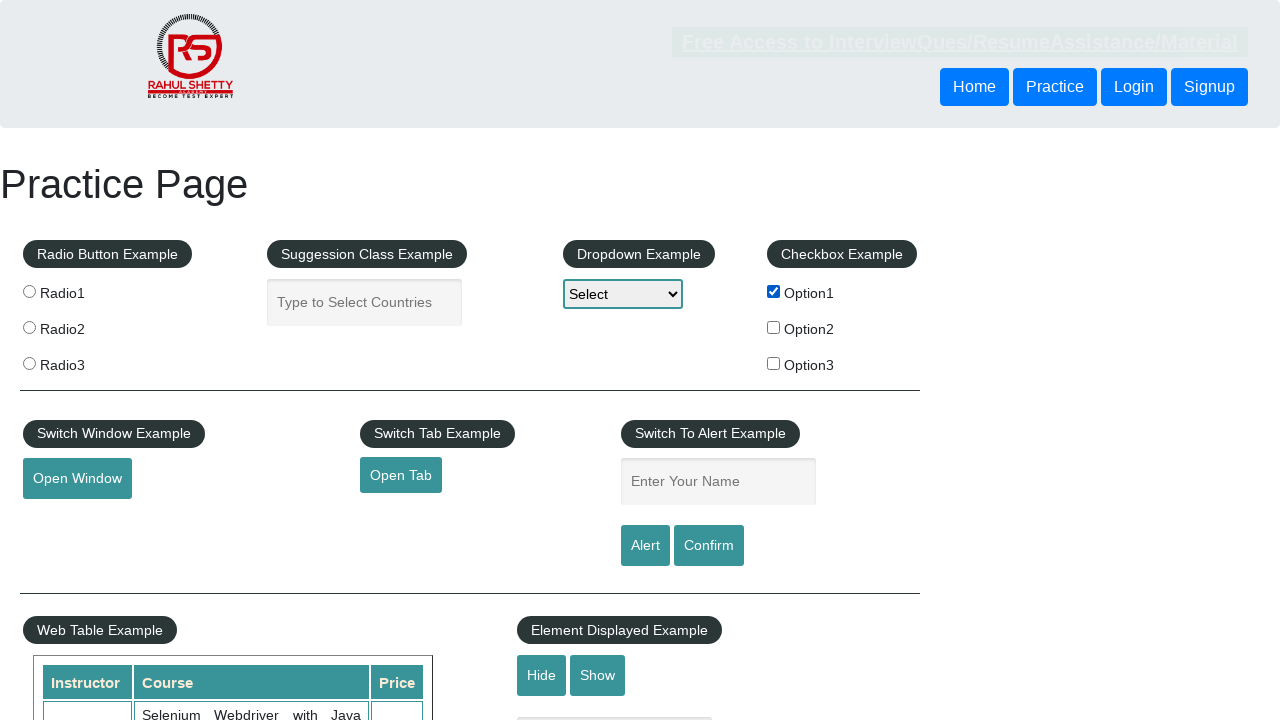

Unchecked the first checkbox at (774, 291) on #checkBoxOption1
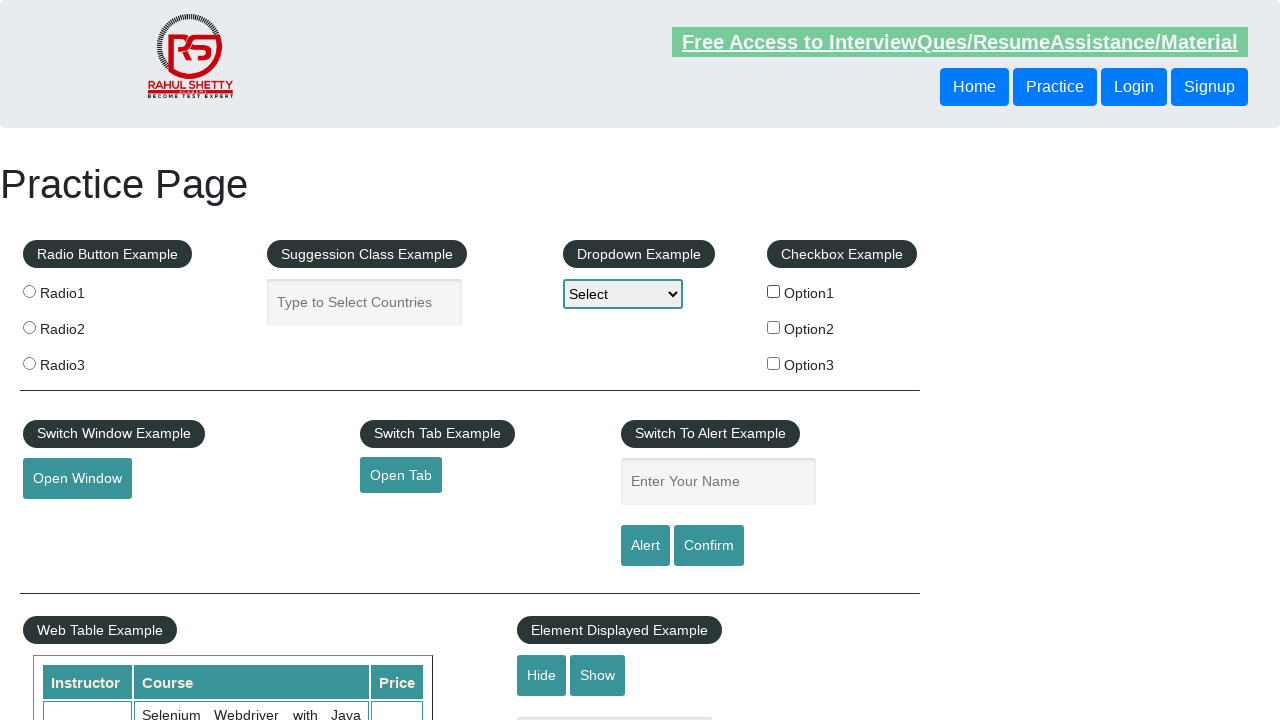

Verified first checkbox is now unchecked
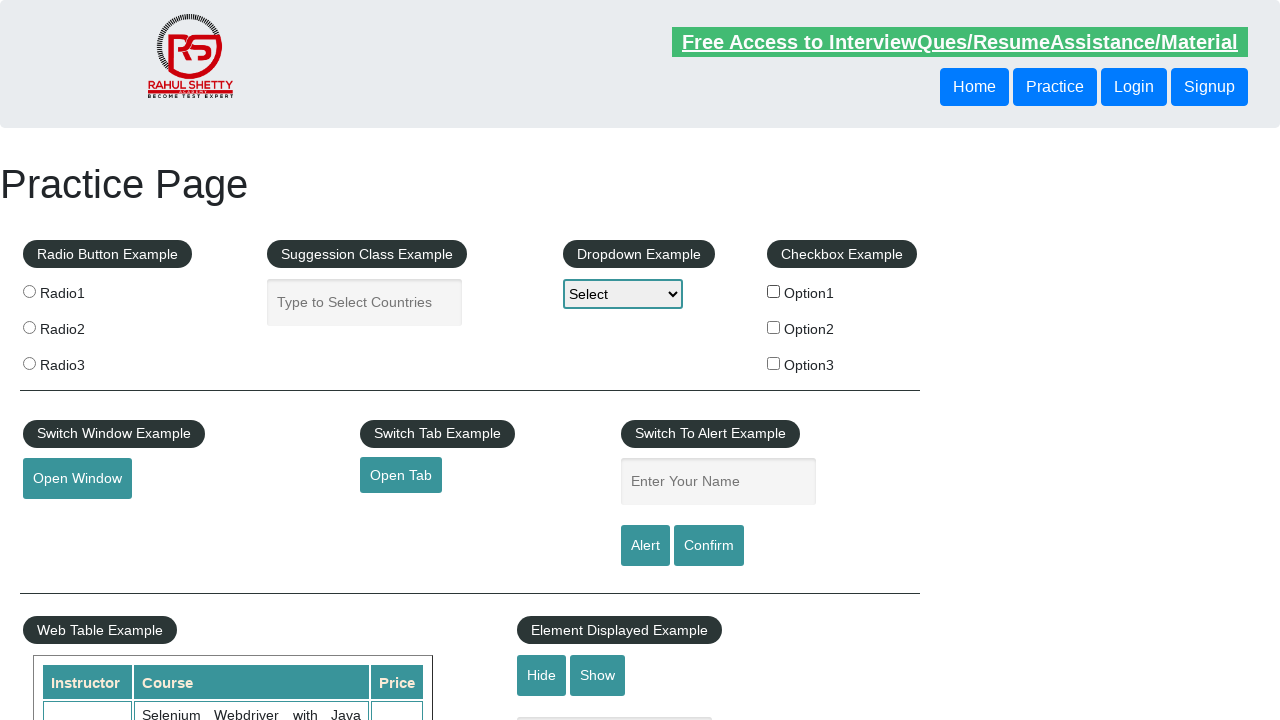

Counted total checkboxes on the page: 3
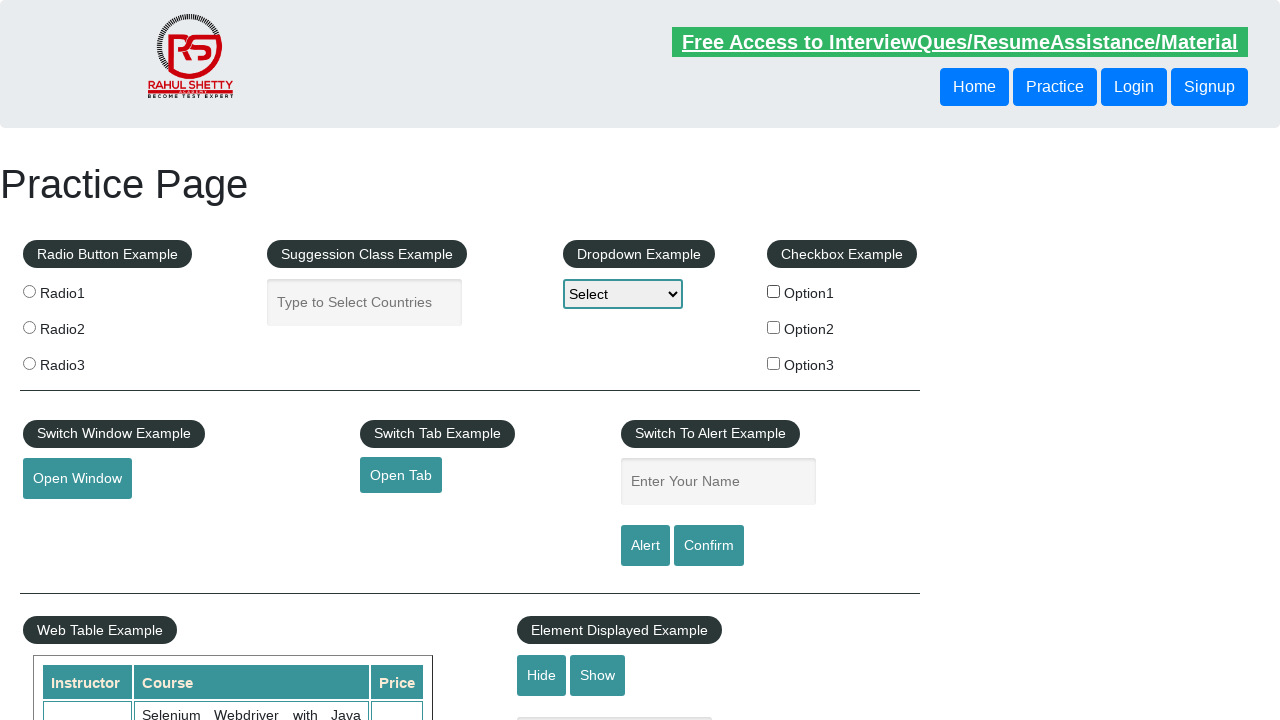

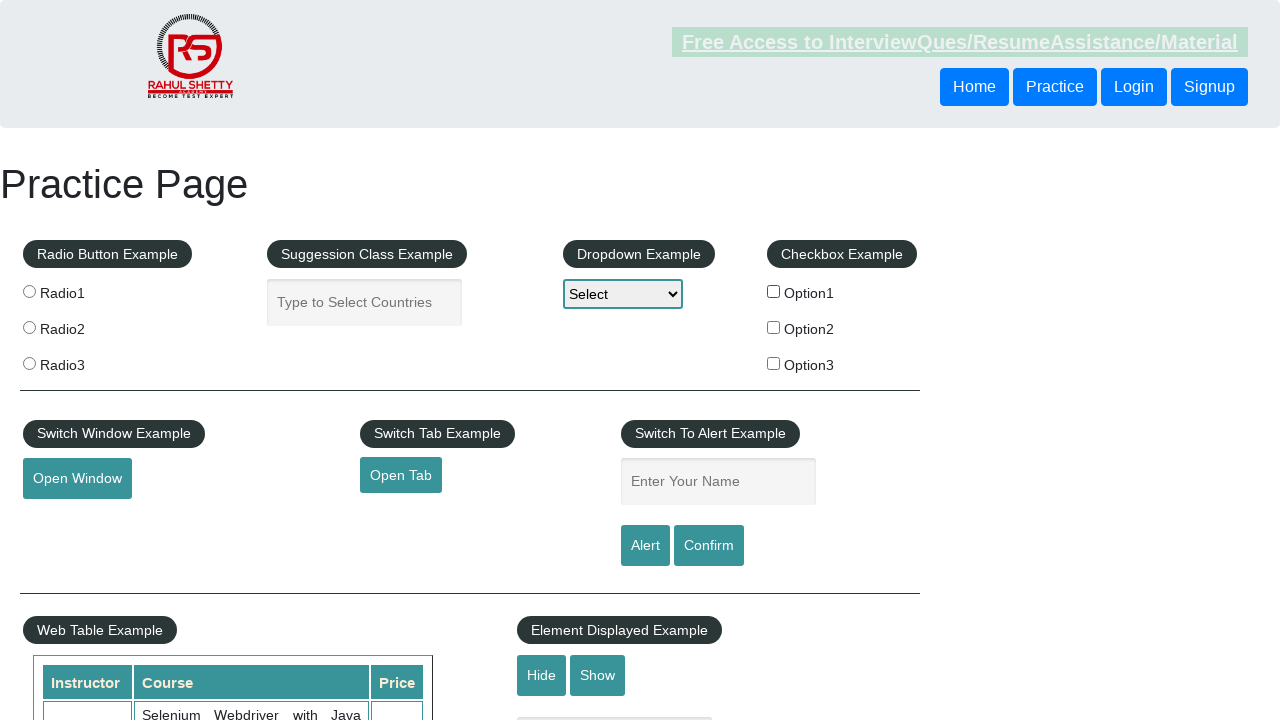